Tests text input field interaction by entering text, reading attributes, and clearing the field on Selenium's demo web form

Starting URL: https://www.selenium.dev/selenium/web/web-form.html

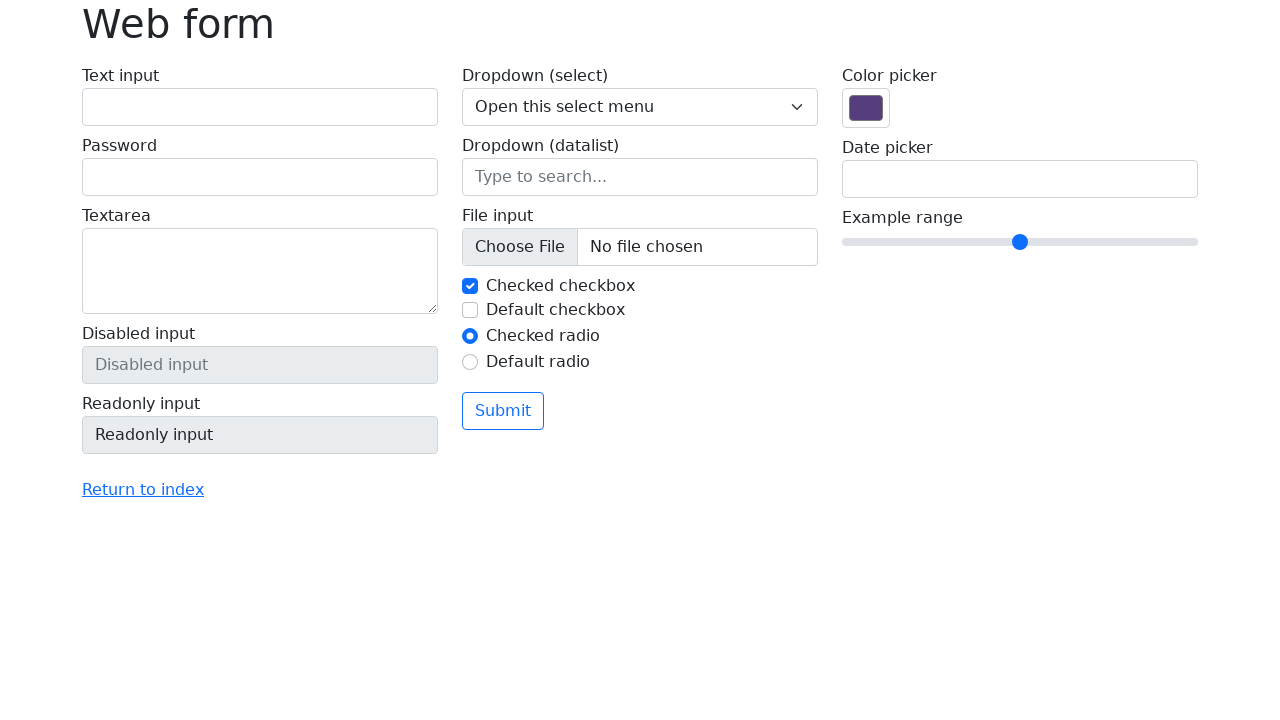

Navigated to Selenium demo web form
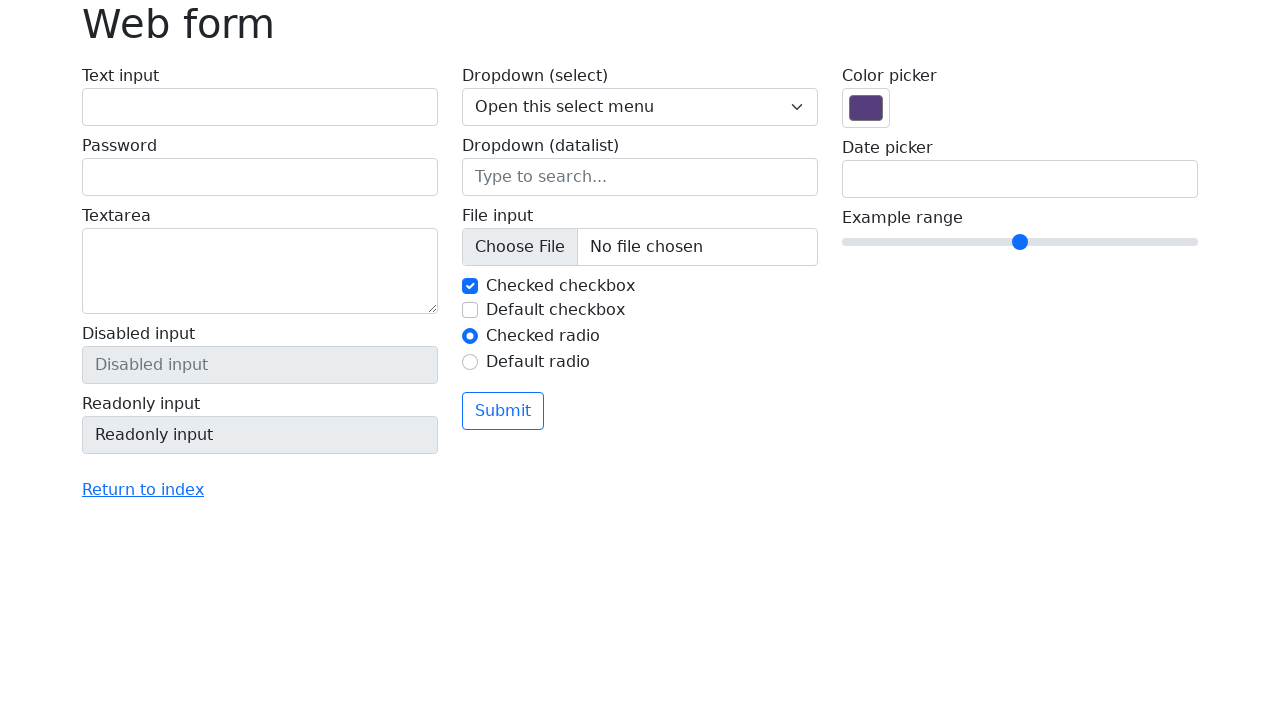

Entered 'Welcome' into text input field on #my-text-id
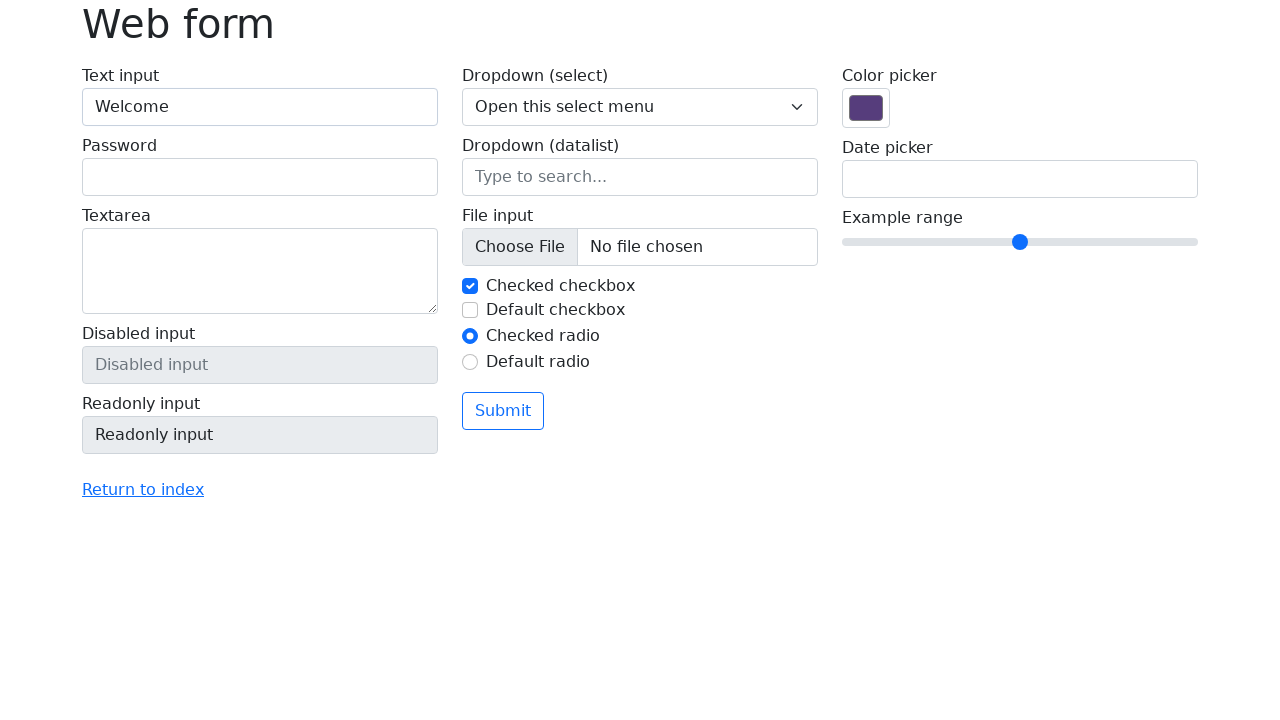

Read text field value: 'Welcome'
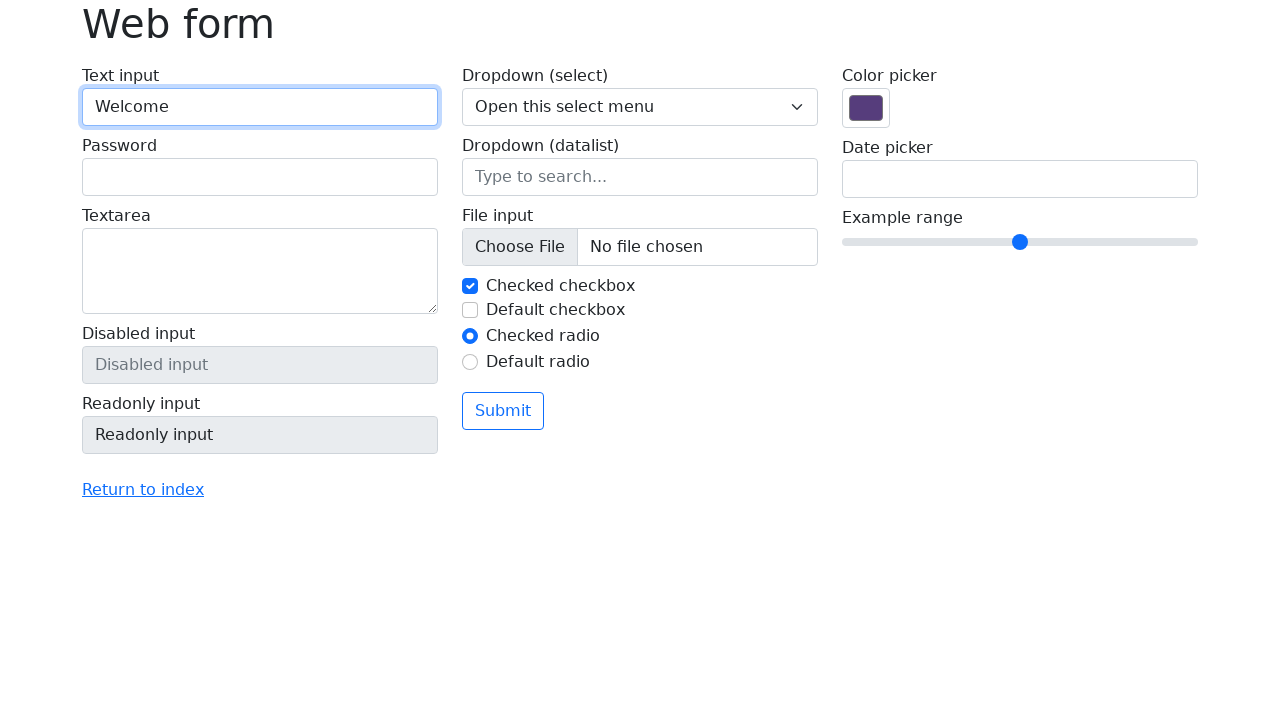

Cleared the text input field on #my-text-id
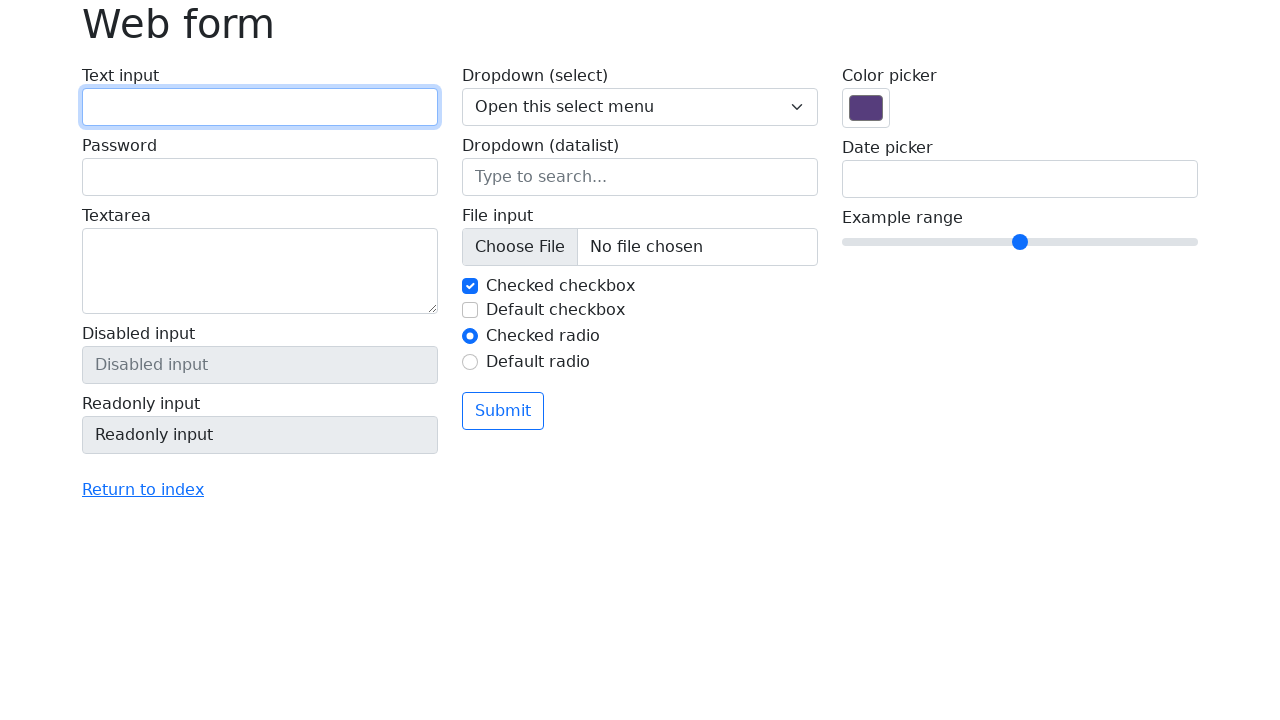

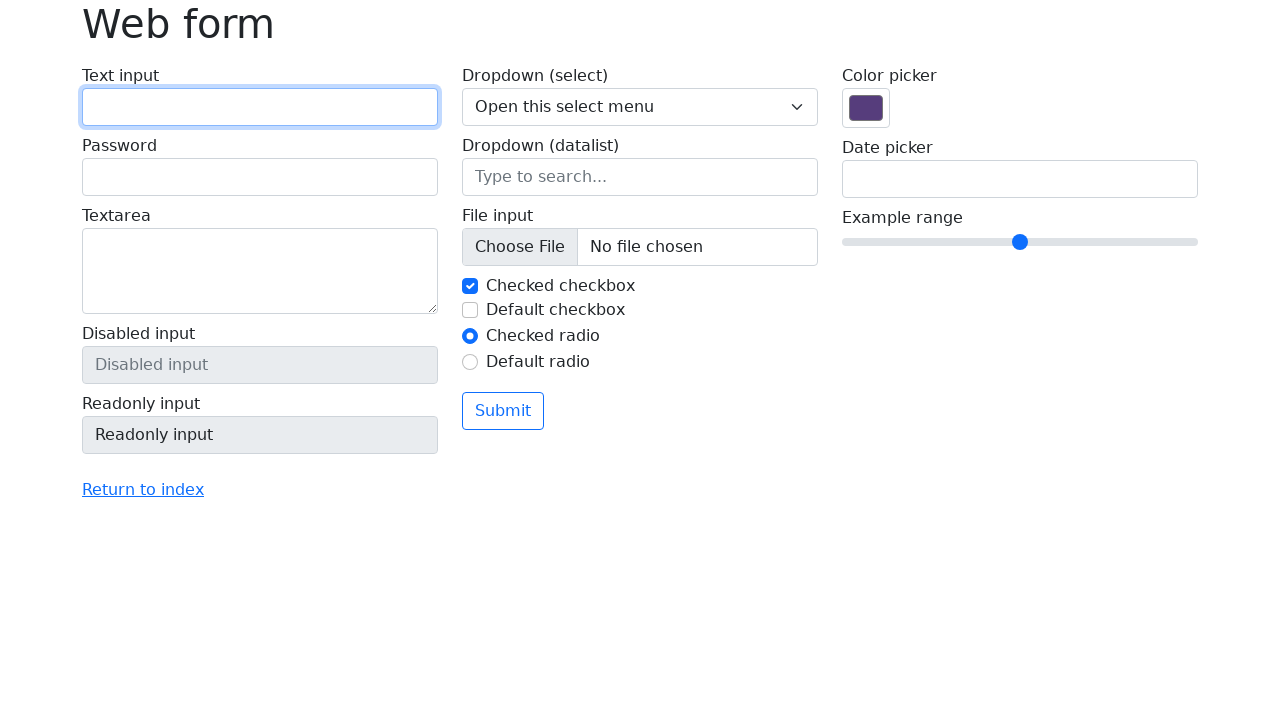